Tests that new todo items are appended to the bottom of the list and the counter shows correct count

Starting URL: https://demo.playwright.dev/todomvc

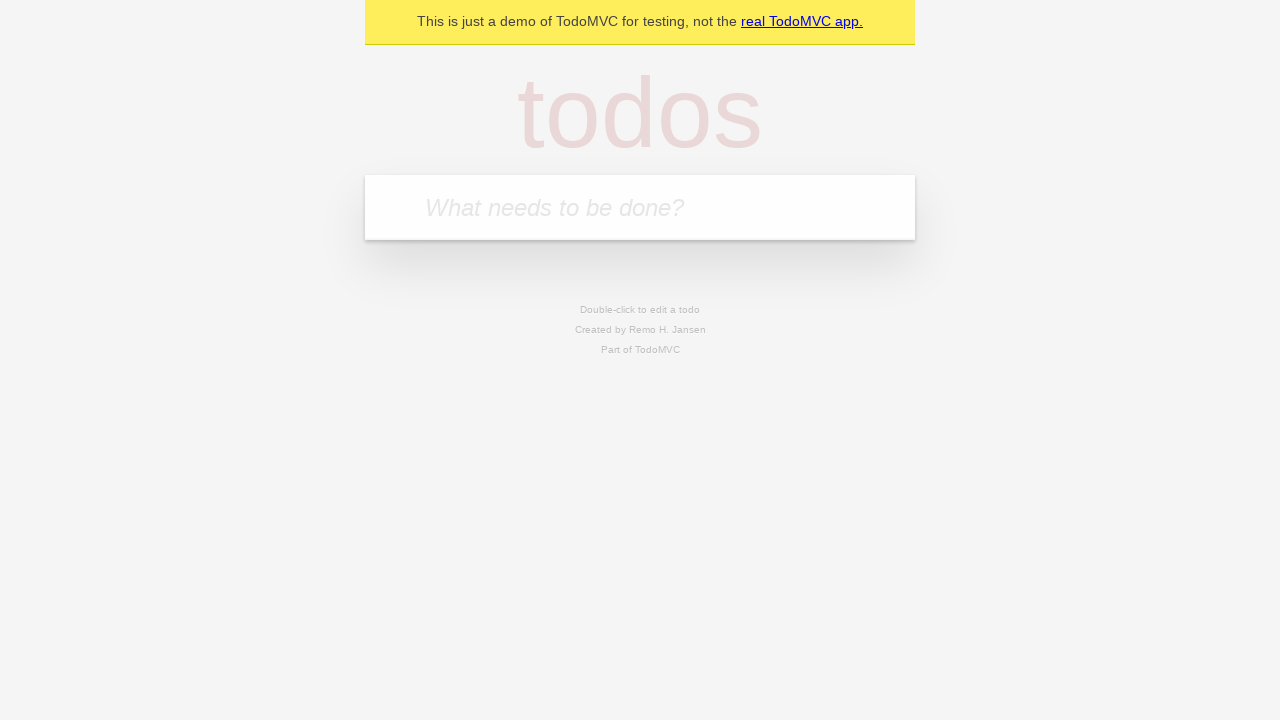

Filled todo input with 'buy some cheese' on internal:attr=[placeholder="What needs to be done?"i]
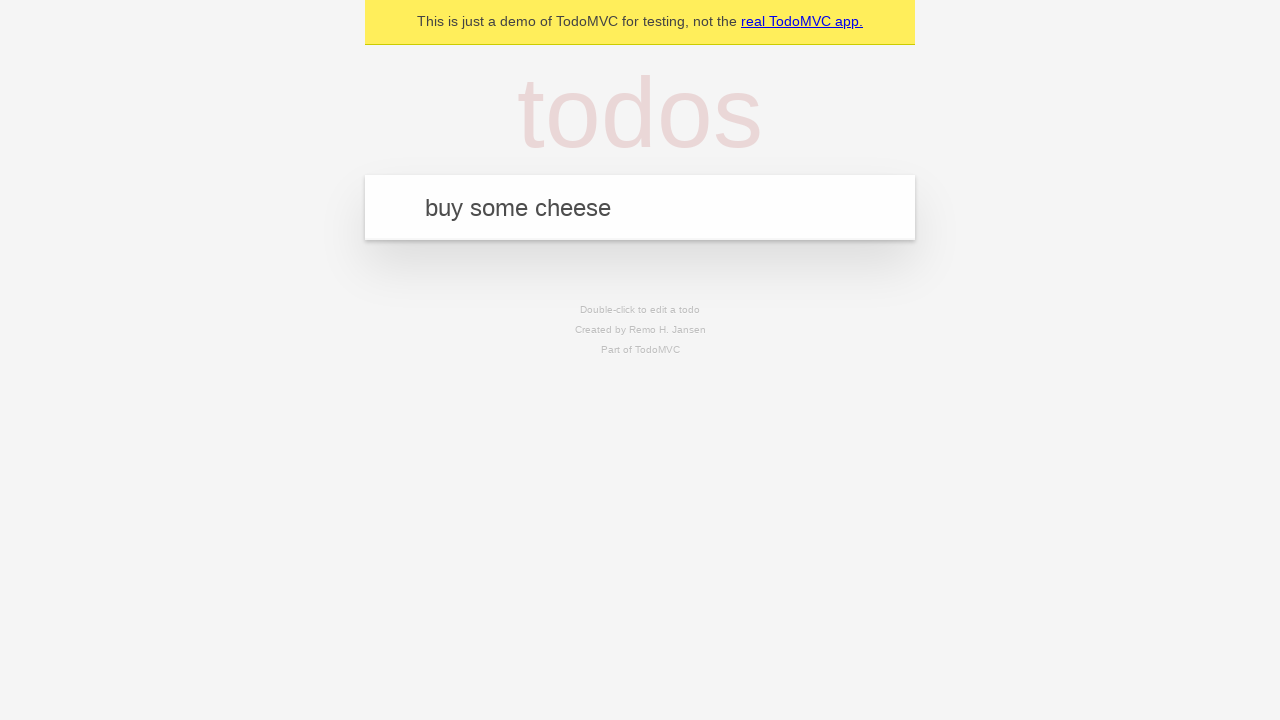

Pressed Enter to add first todo item on internal:attr=[placeholder="What needs to be done?"i]
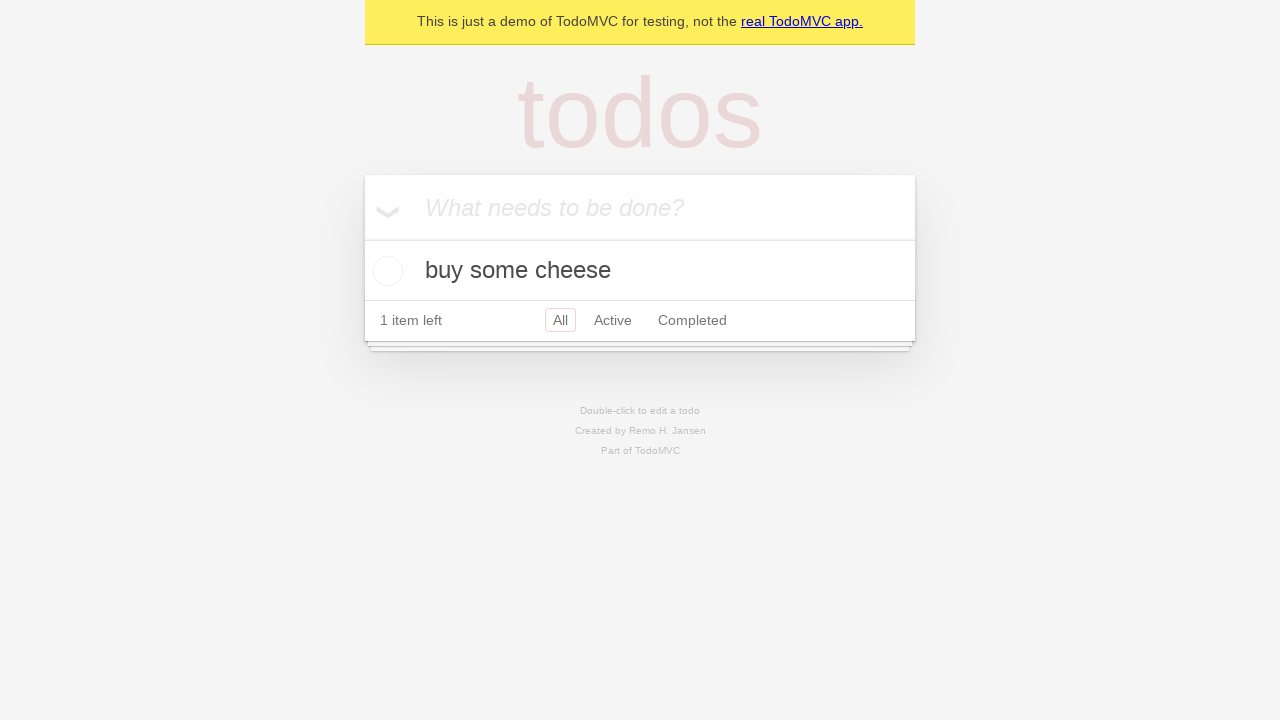

Filled todo input with 'feed the cat' on internal:attr=[placeholder="What needs to be done?"i]
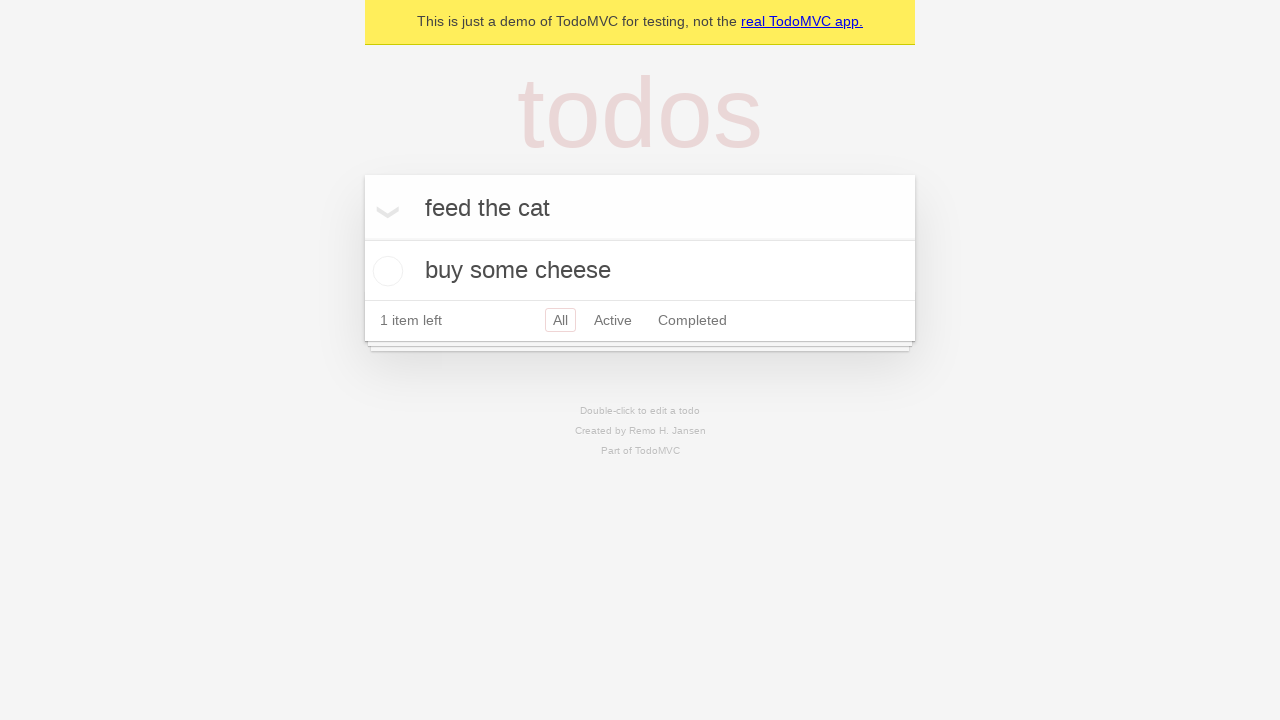

Pressed Enter to add second todo item on internal:attr=[placeholder="What needs to be done?"i]
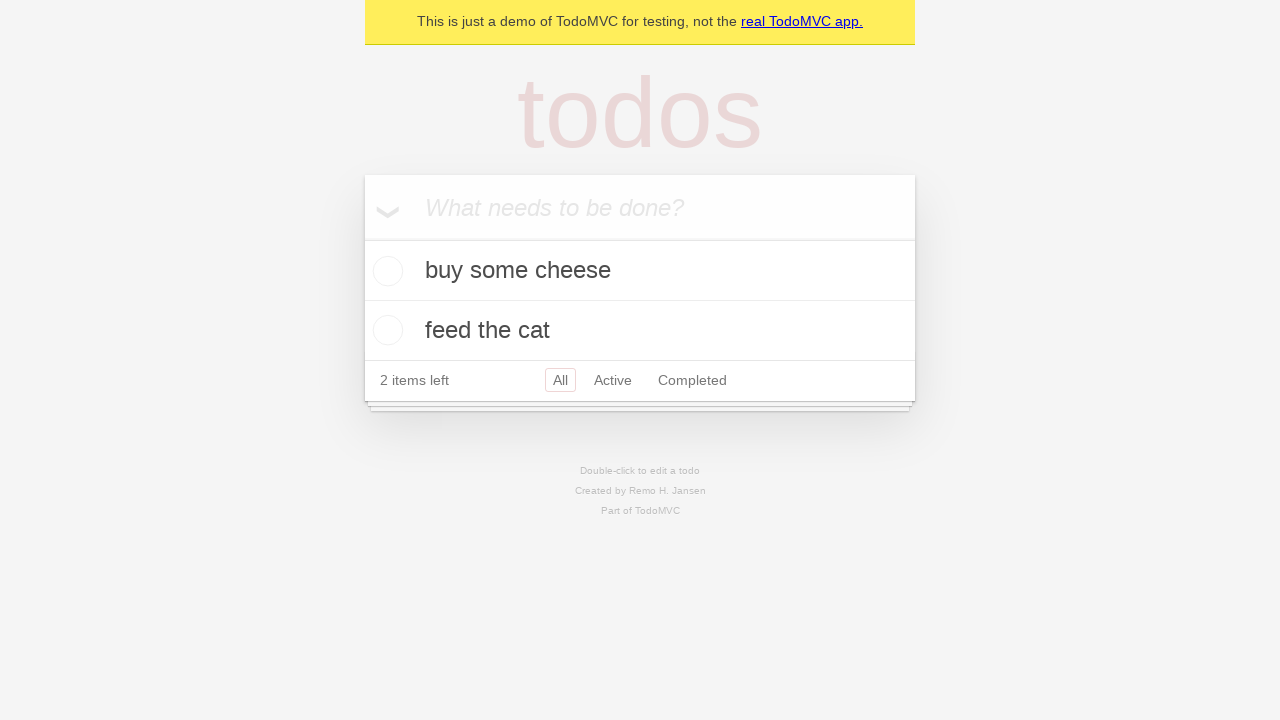

Filled todo input with 'book a doctors appointment' on internal:attr=[placeholder="What needs to be done?"i]
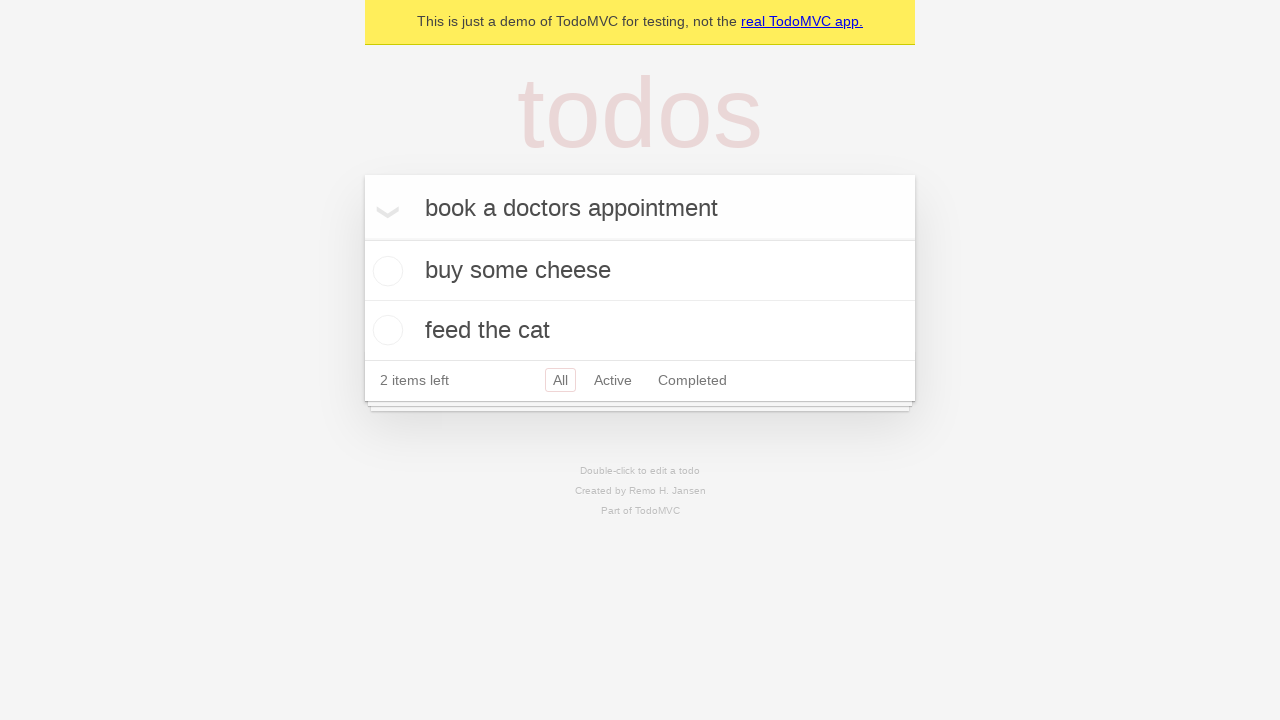

Pressed Enter to add third todo item on internal:attr=[placeholder="What needs to be done?"i]
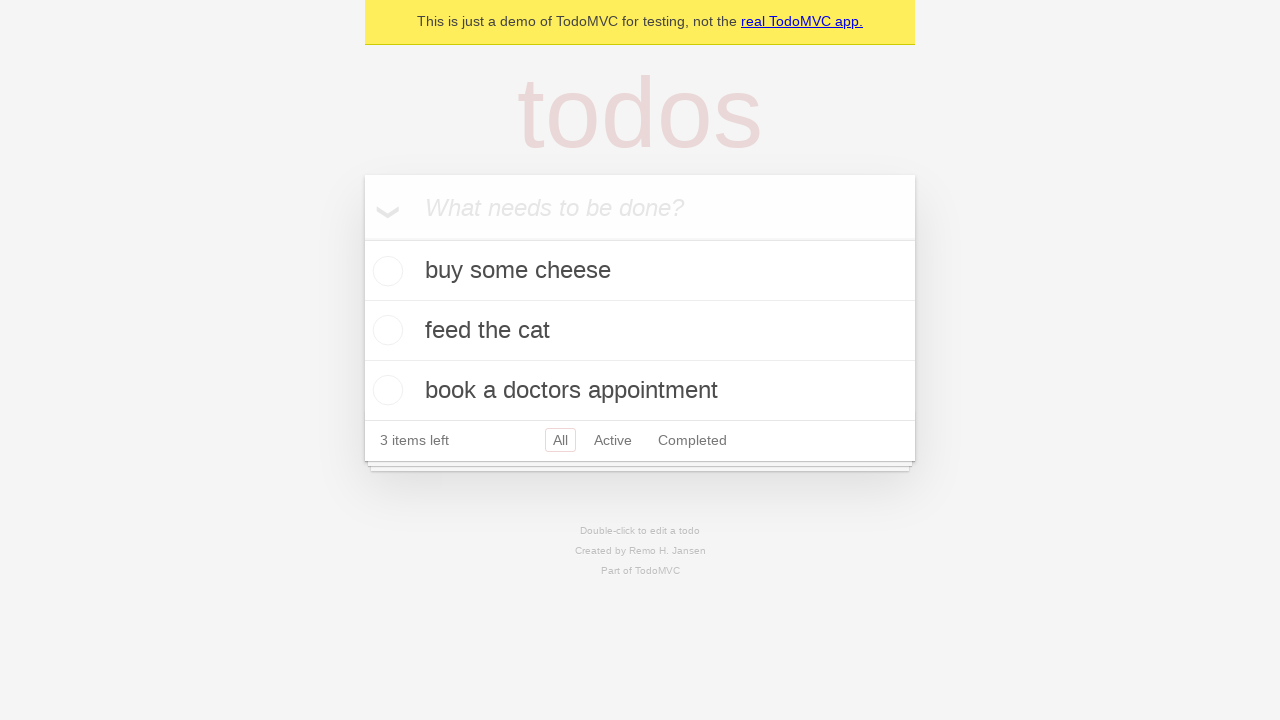

Verified all 3 items were added - counter shows '3 items left'
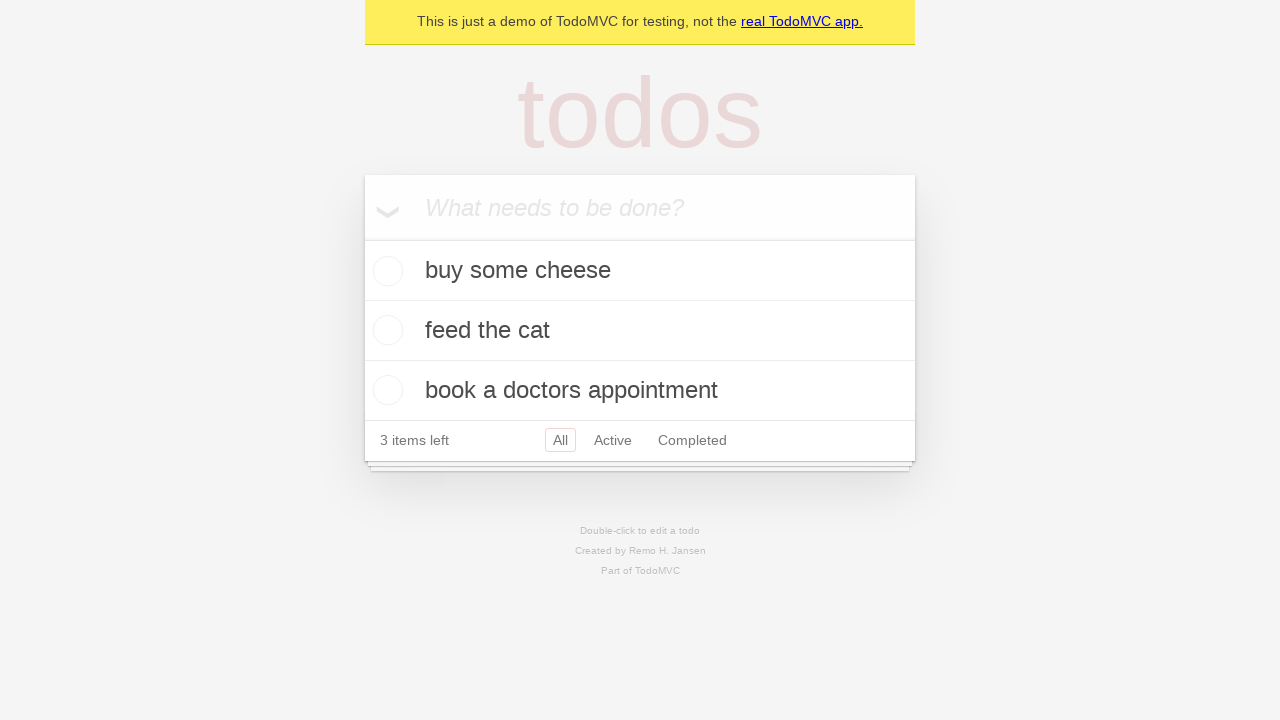

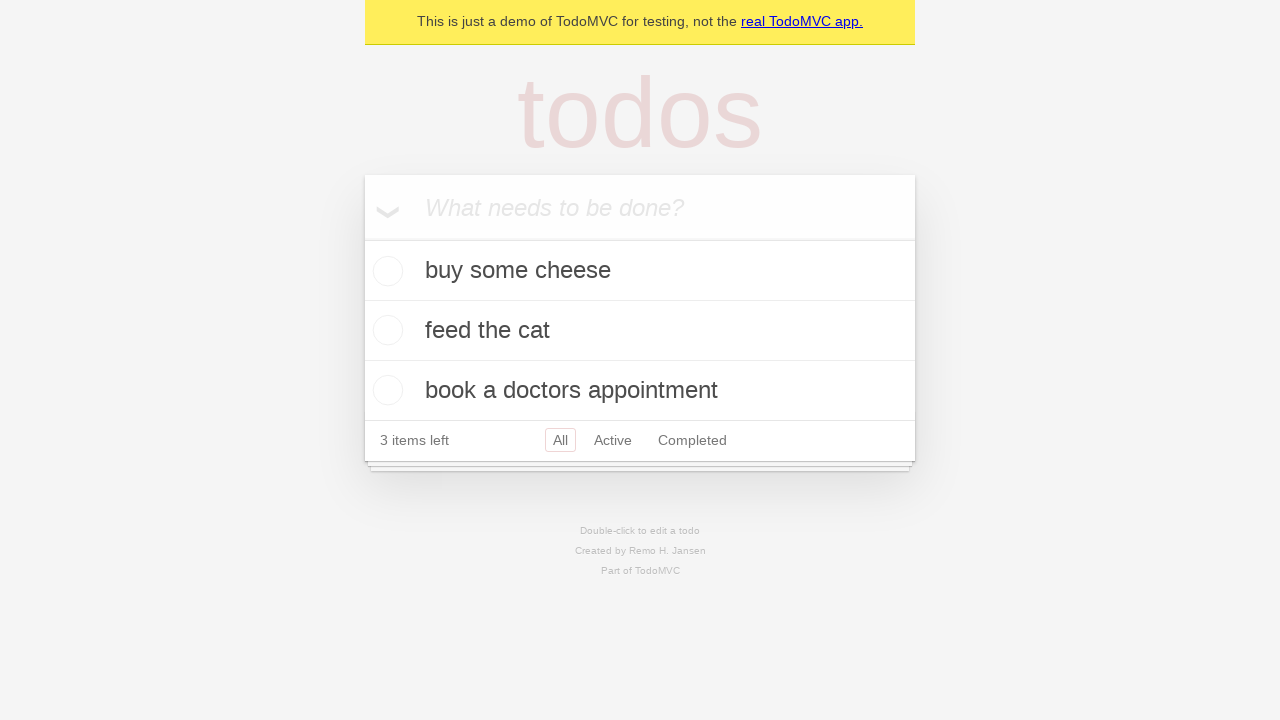